Tests scrolling to an element using hover action before filling the form field

Starting URL: http://formy-project.herokuapp.com/scroll

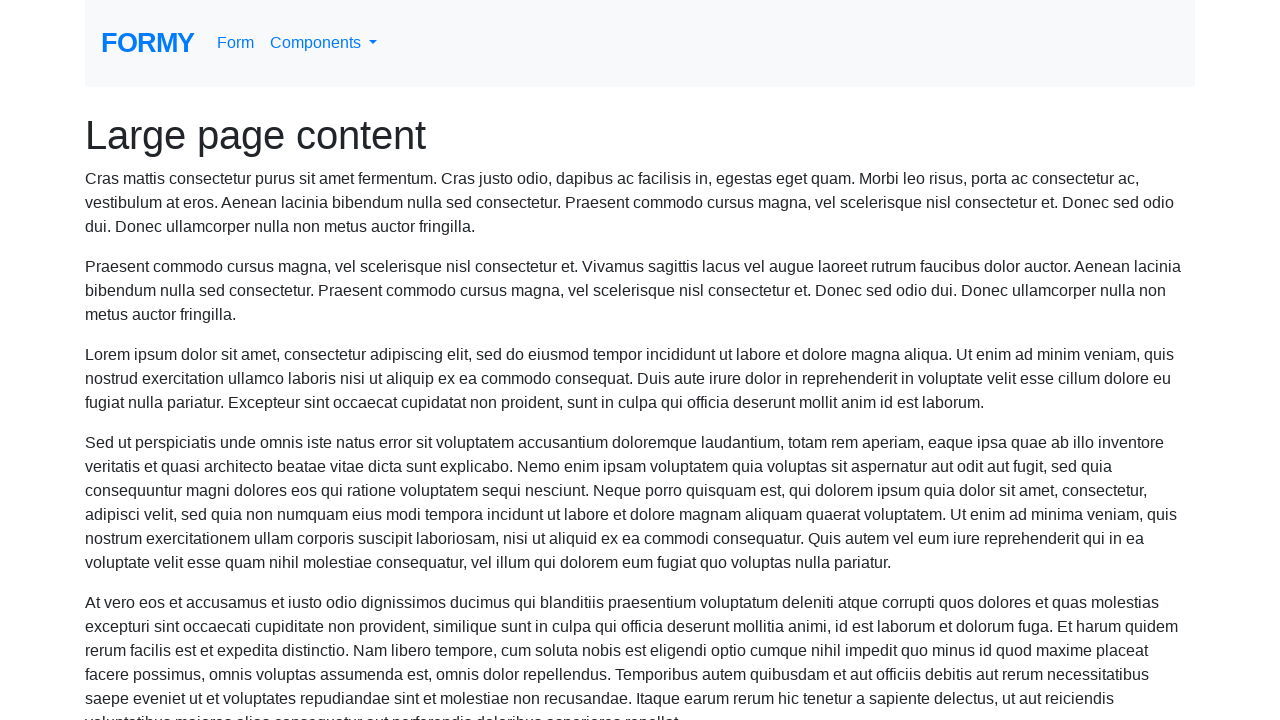

Hovered over name field to scroll it into view at (355, 685) on #name
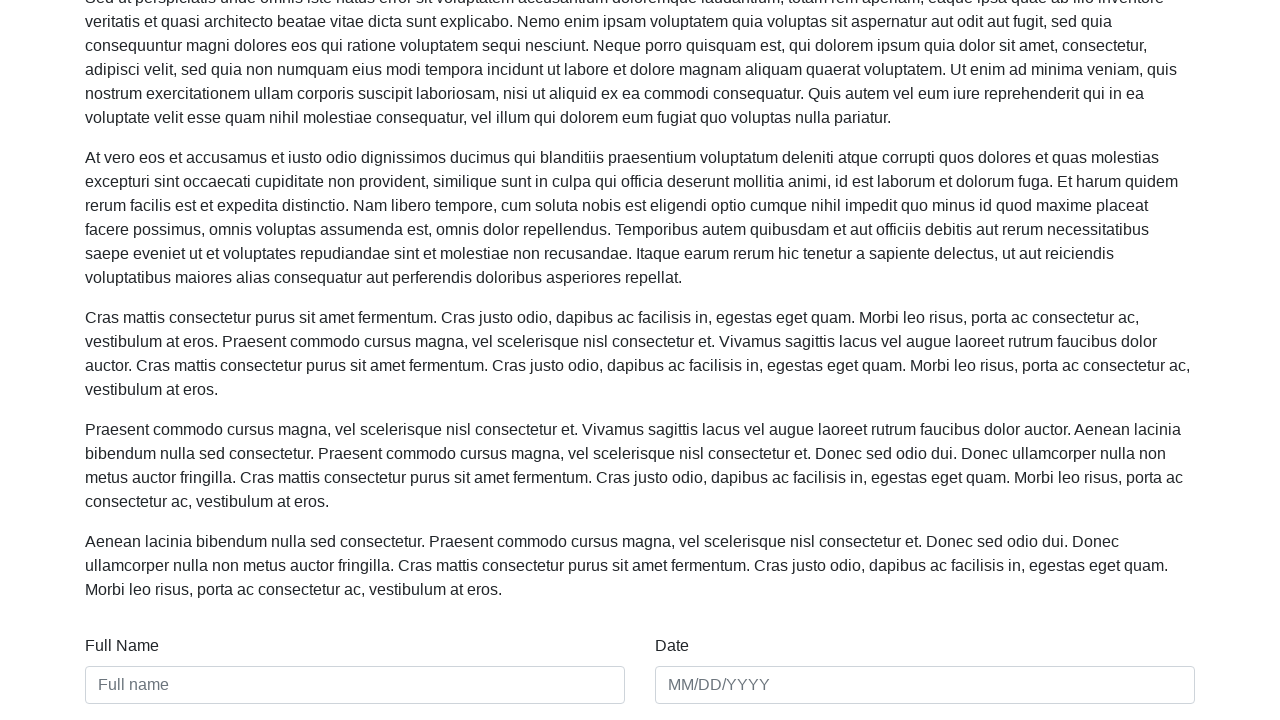

Filled name field with 'Janesh Kodikara' on #name
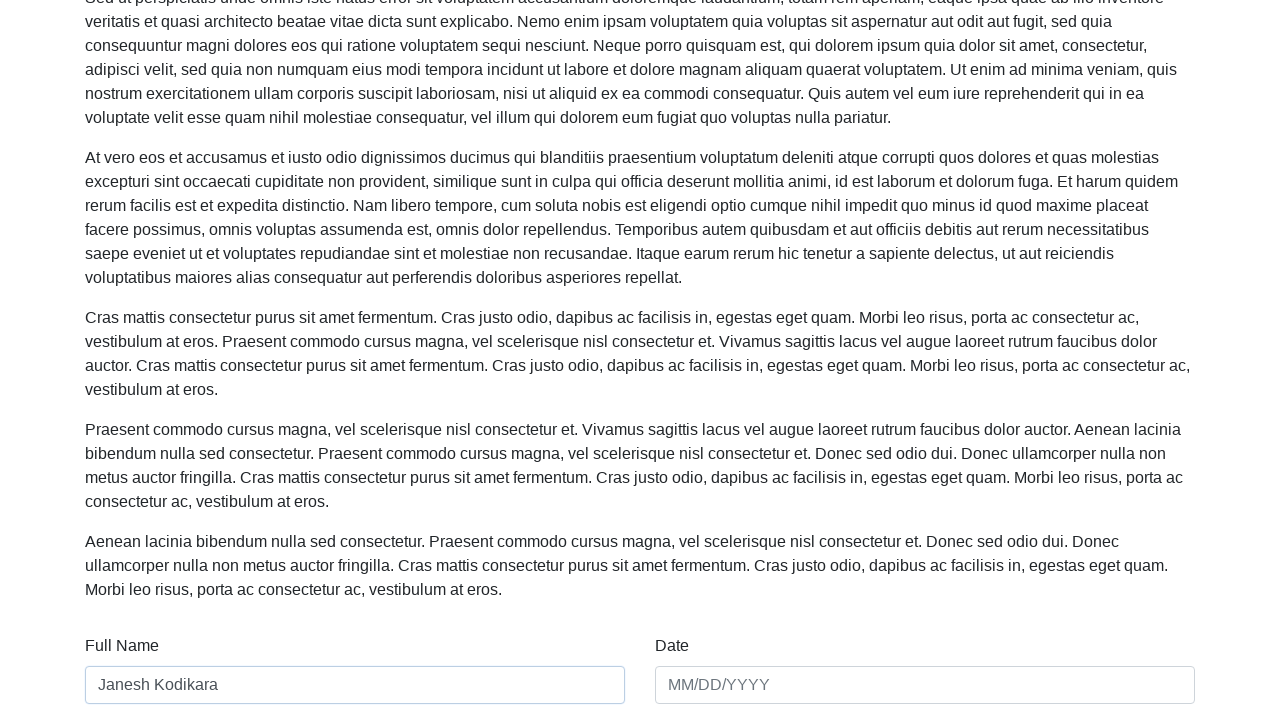

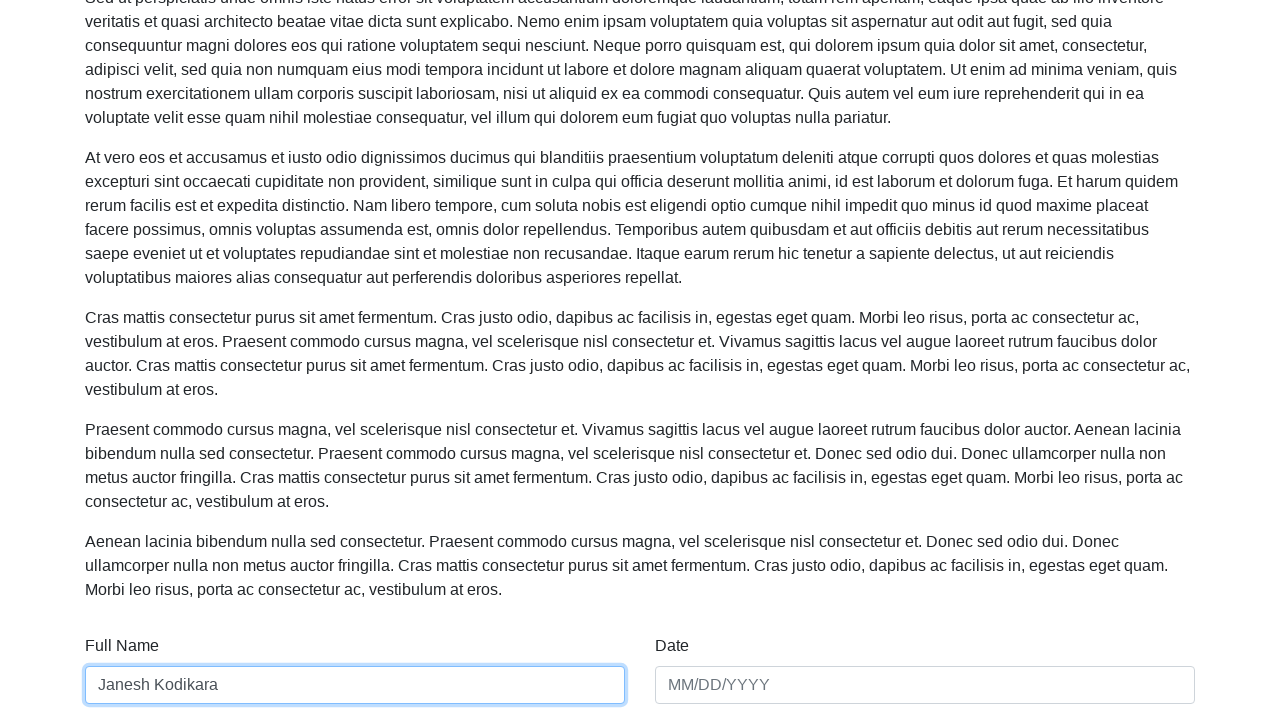